Tests calendar date picker by selecting a specific date (June 15, 2027) through year, month, and day selection

Starting URL: https://rahulshettyacademy.com/seleniumPractise/#/offers

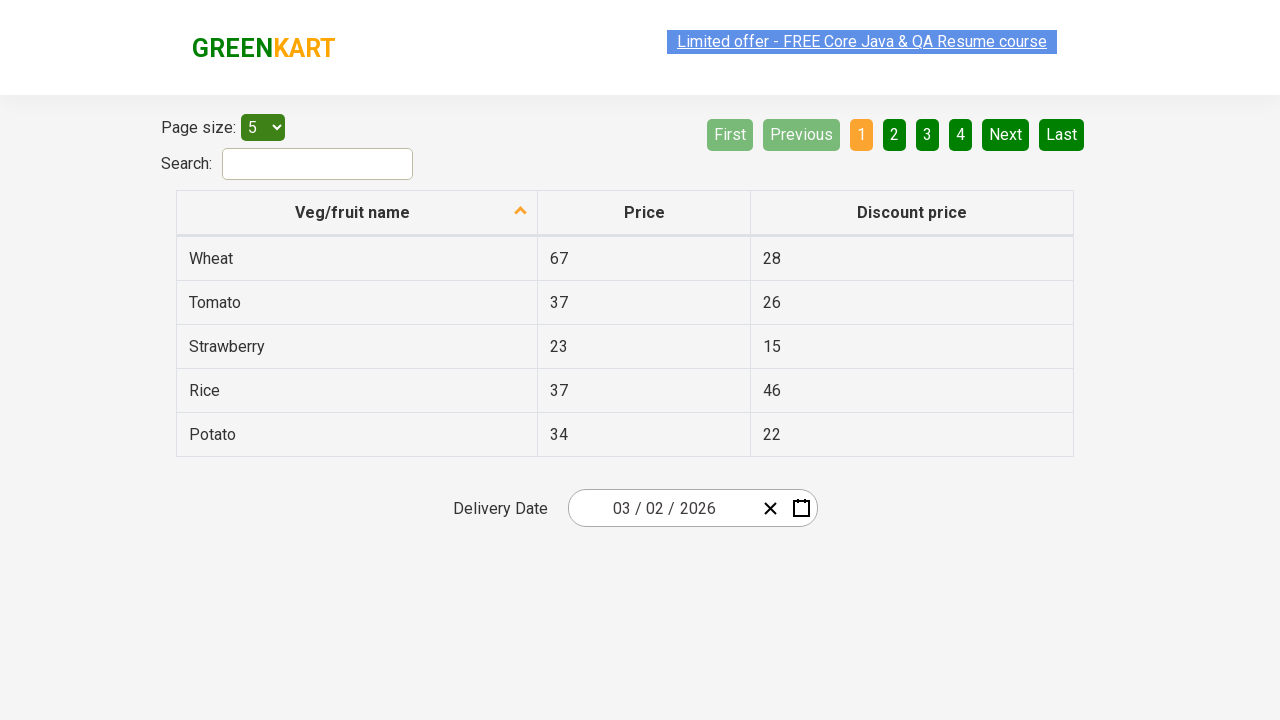

Clicked date picker input to open calendar at (662, 508) on .react-date-picker__inputGroup
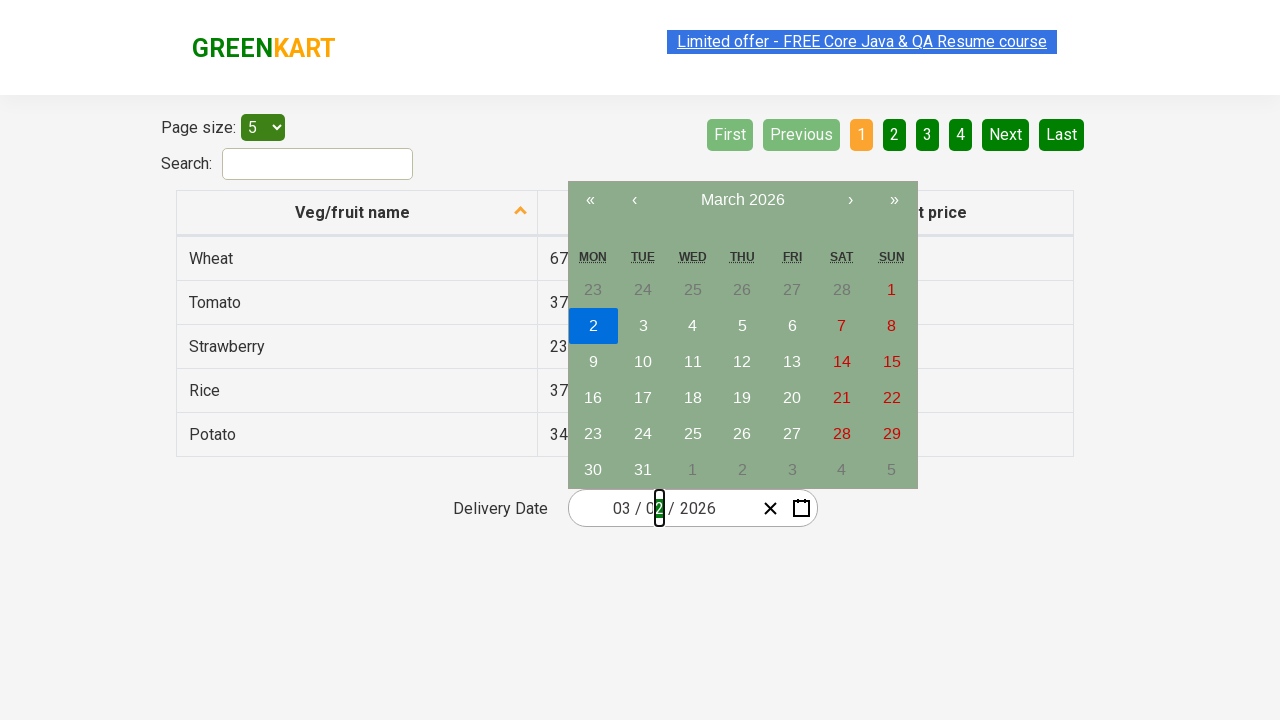

Clicked navigation label first time to navigate to month view at (742, 200) on .react-calendar__navigation__label
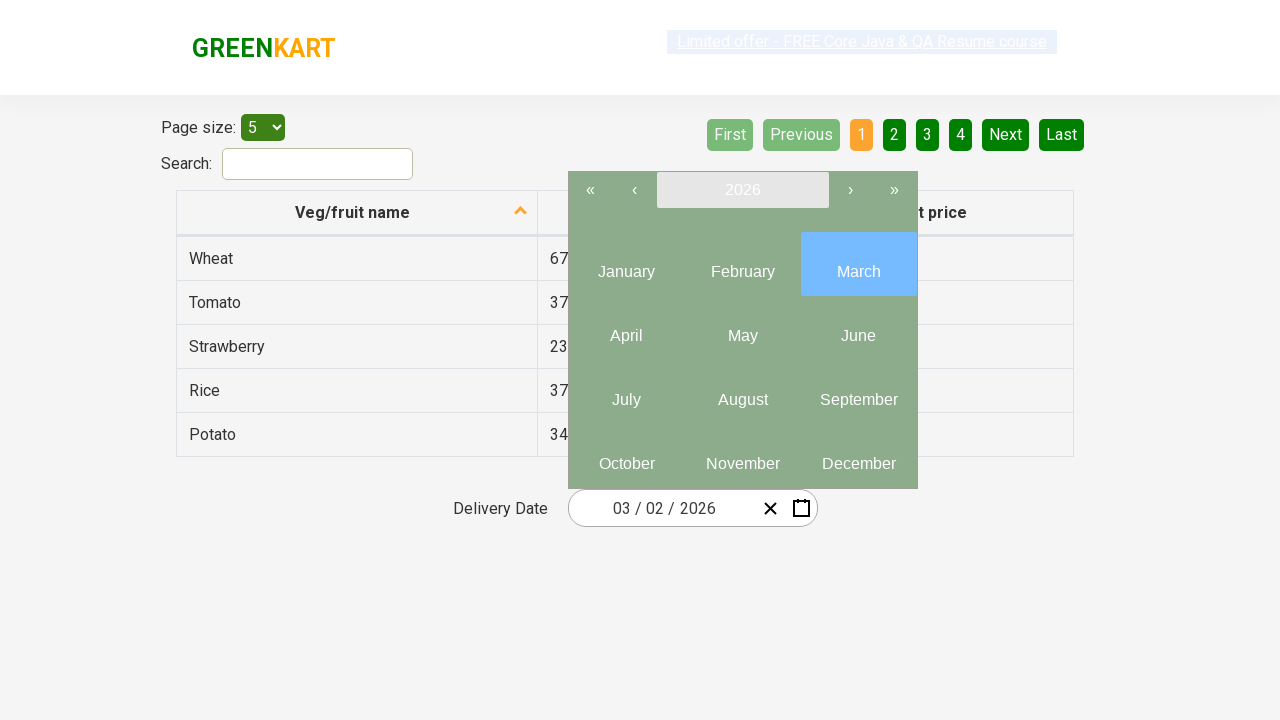

Clicked navigation label second time to navigate to year view at (742, 190) on .react-calendar__navigation__label
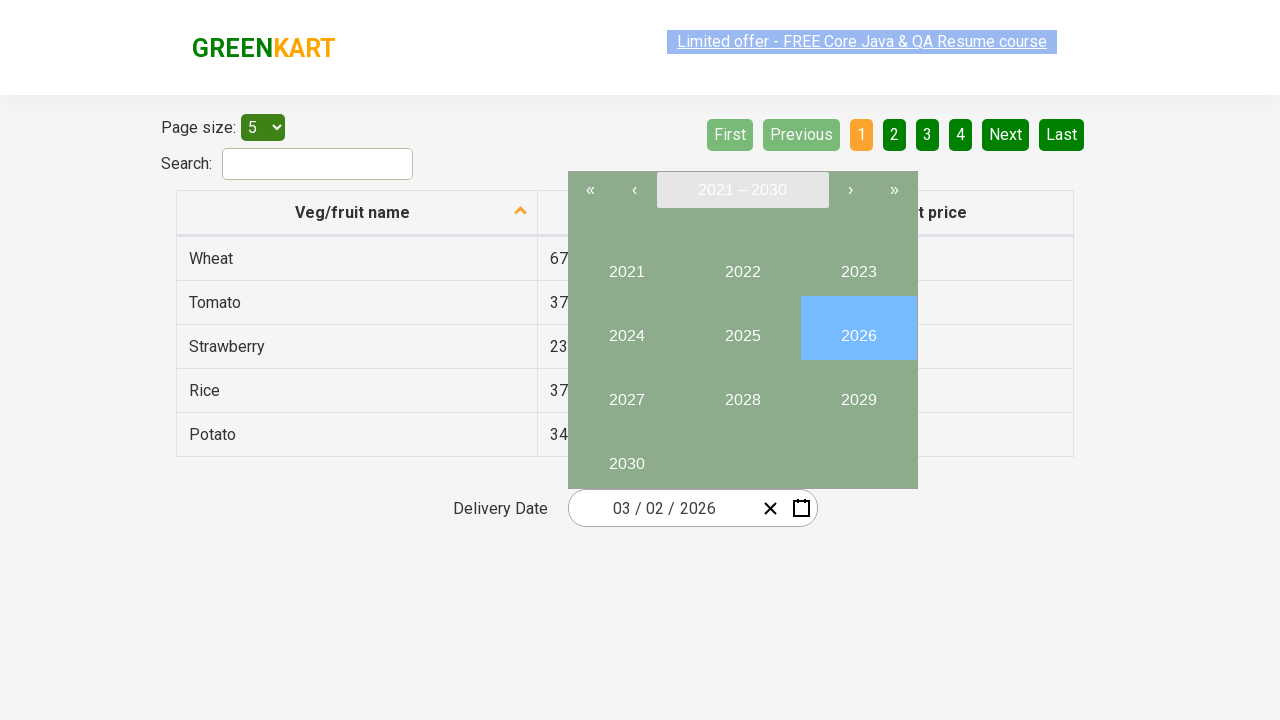

Selected year 2027 at (626, 392) on button:has-text('2027')
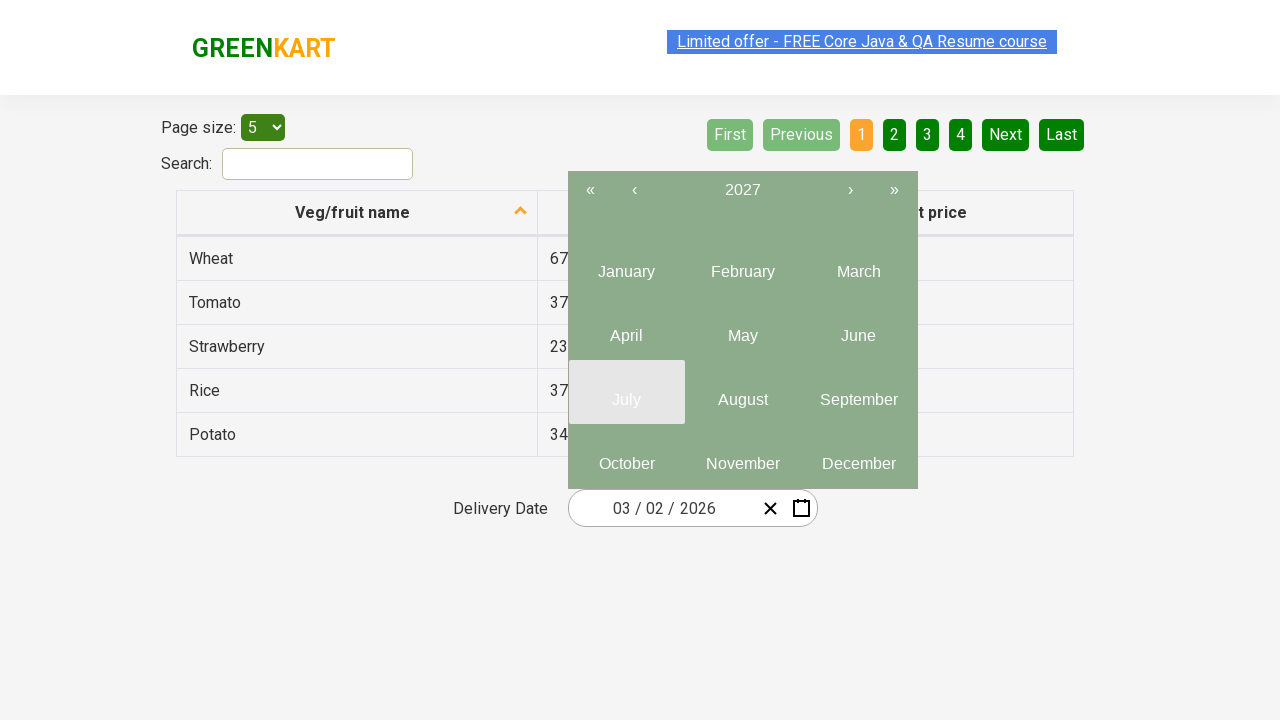

Selected month June (month 6) at (858, 328) on .react-calendar__year-view__months__month >> nth=5
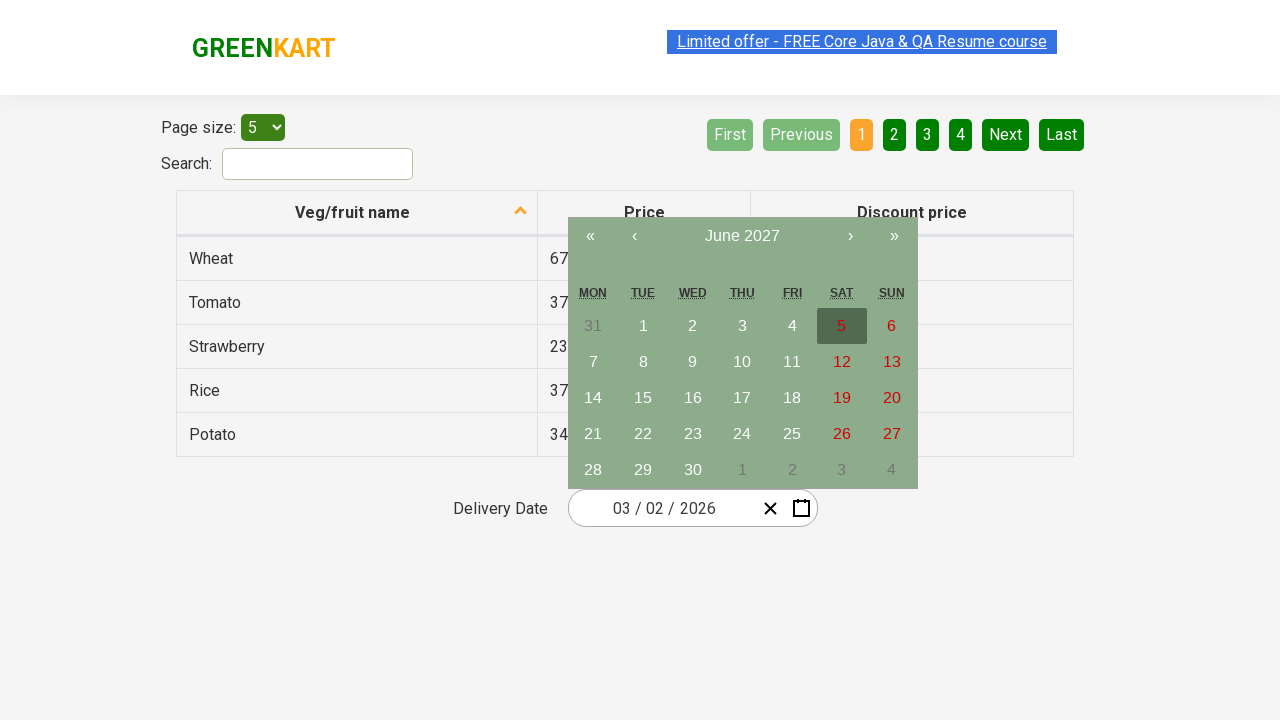

Selected date 15 at (643, 398) on button:has-text('15')
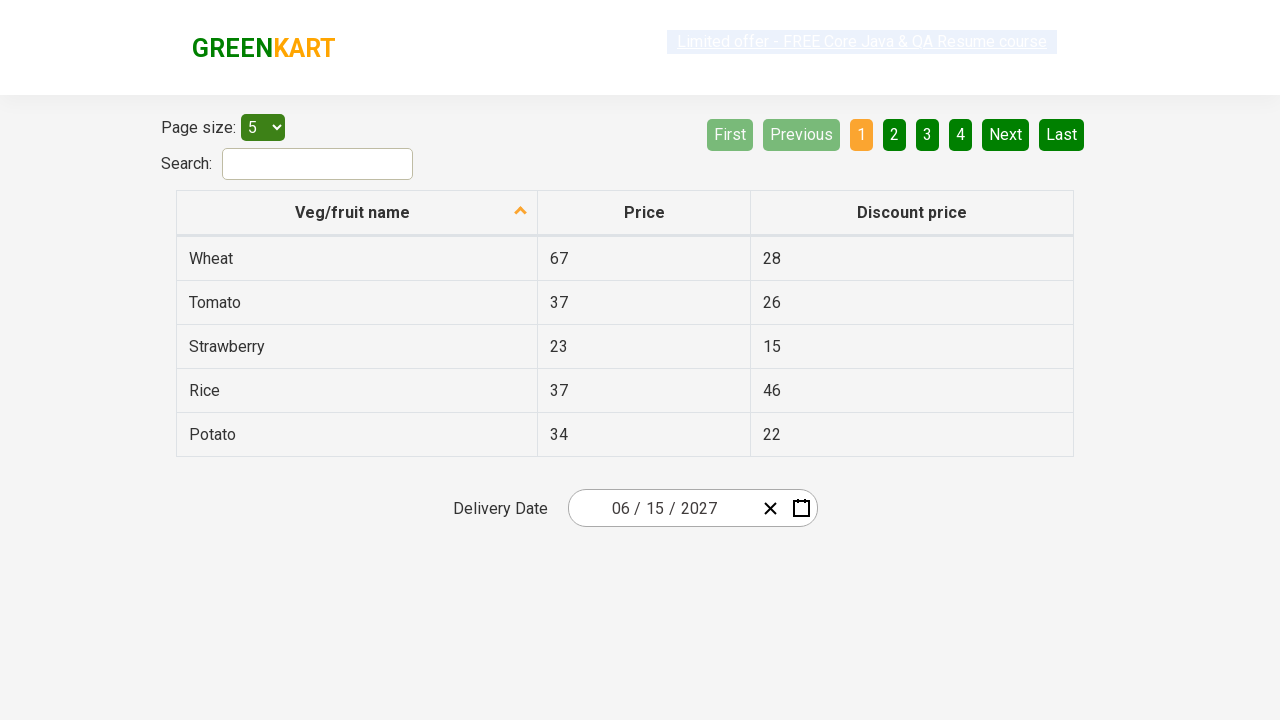

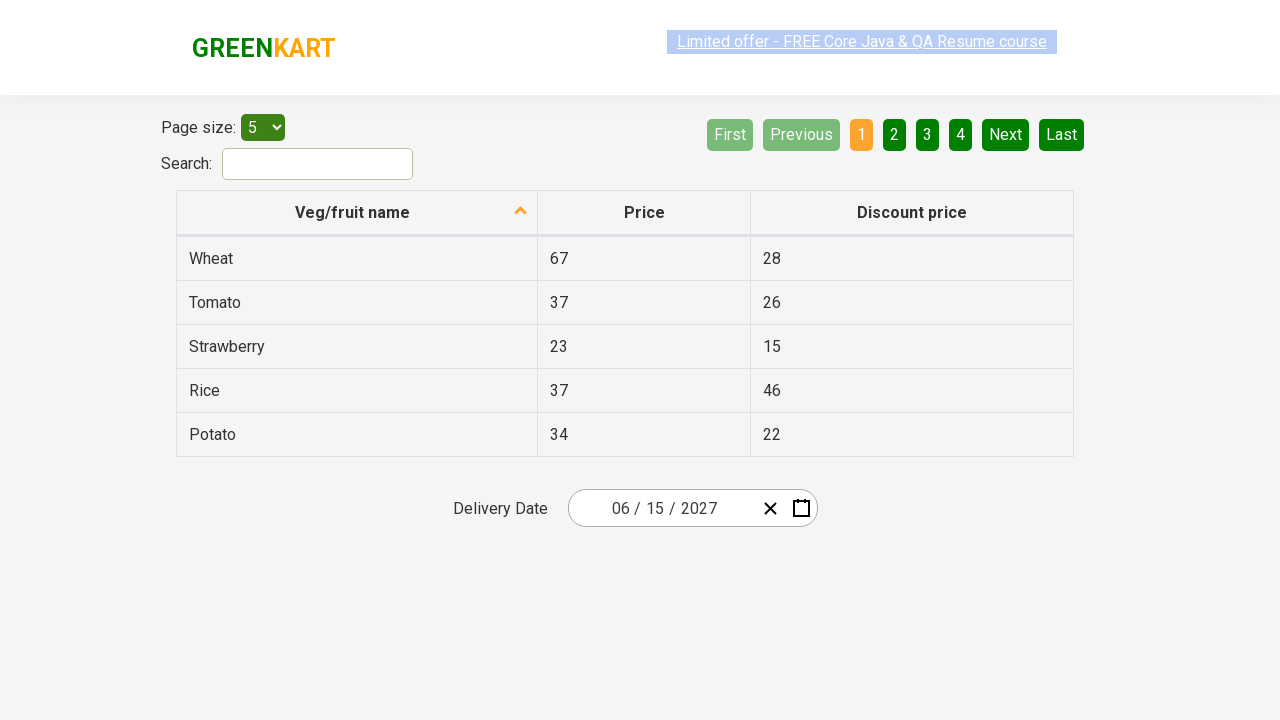